Tests jQuery tooltip functionality by hovering over an age input field and verifying that a tooltip with specific text appears.

Starting URL: https://automationfc.github.io/jquery-tooltip/

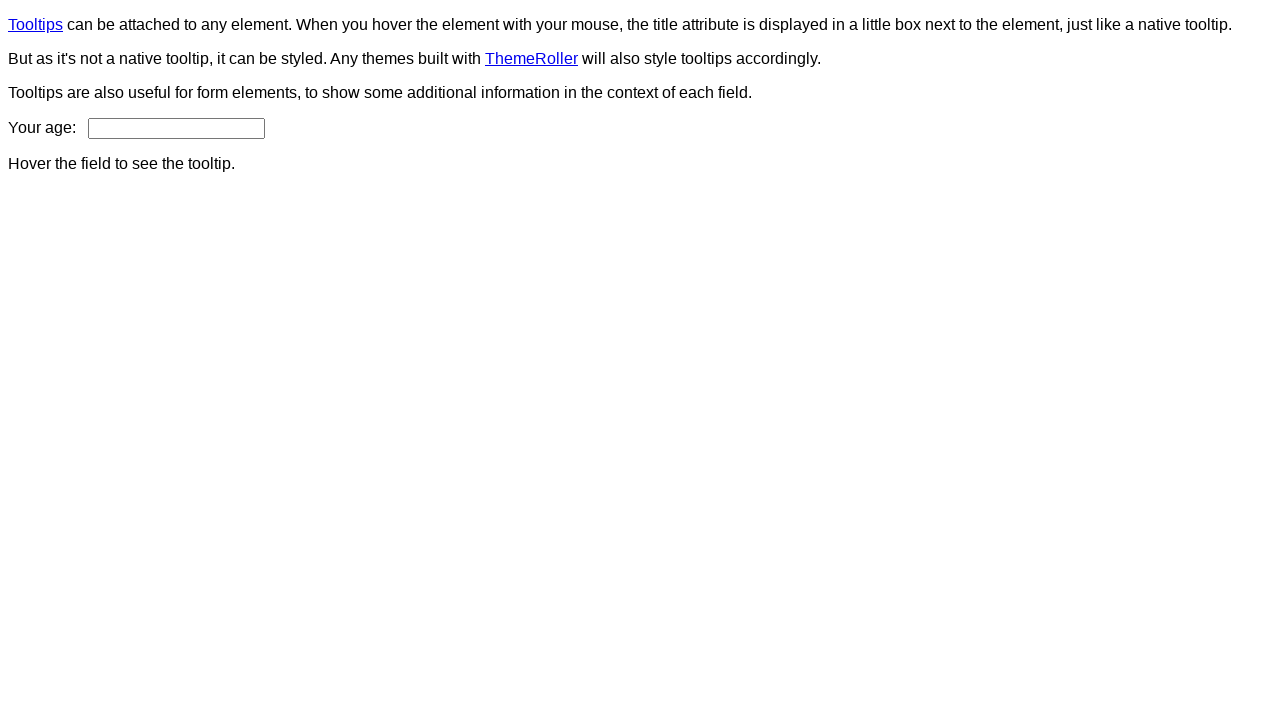

Hovered over age input field to trigger tooltip at (176, 128) on input#age
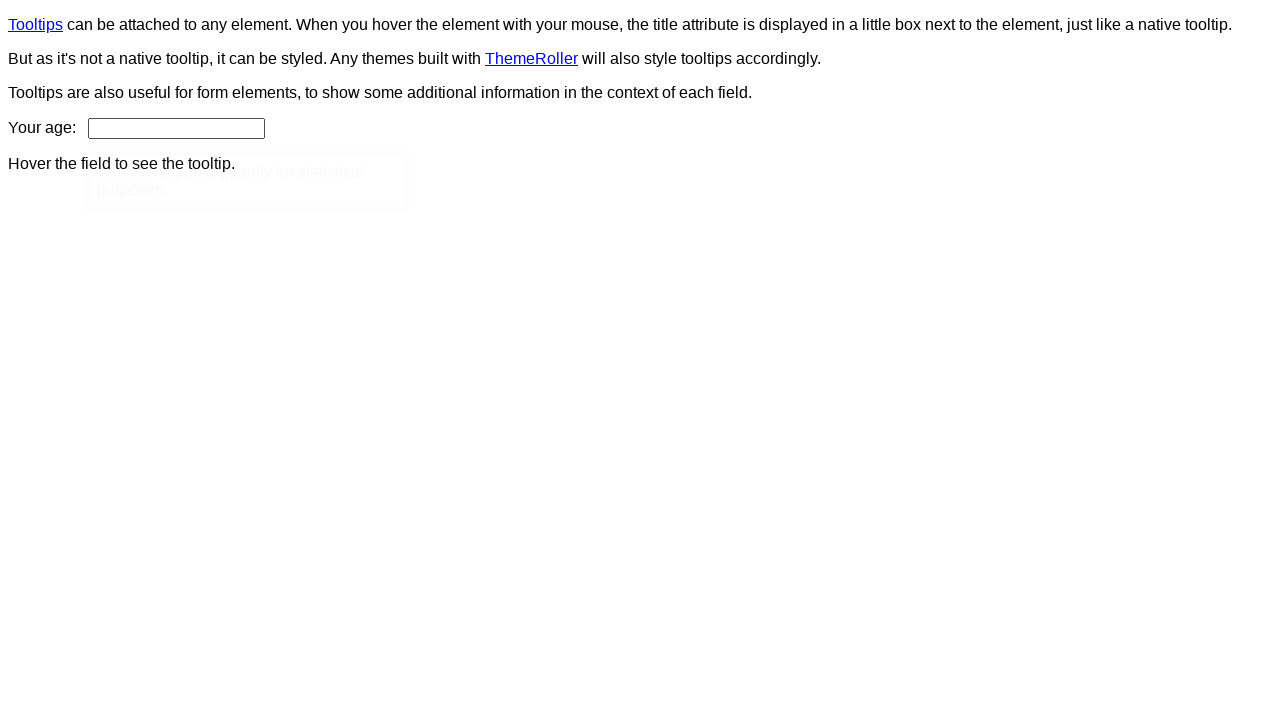

Tooltip appeared and is visible
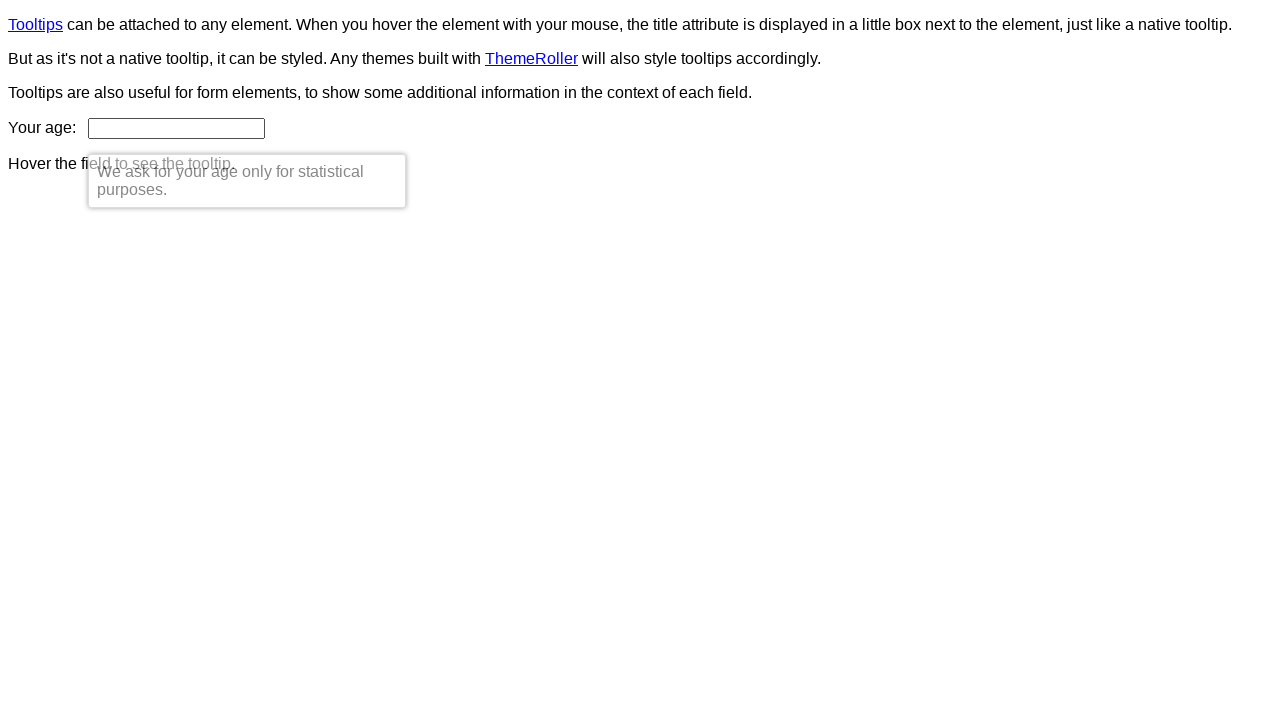

Verified tooltip text matches expected content: 'We ask for your age only for statistical purposes.'
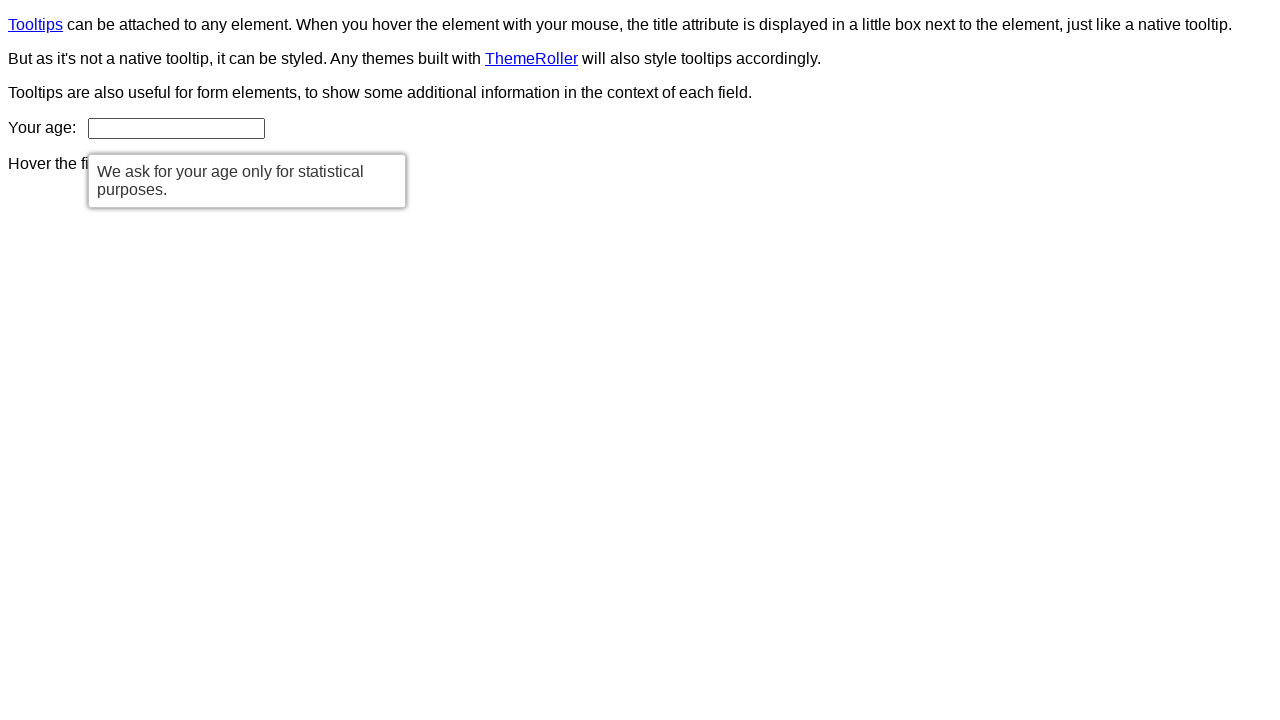

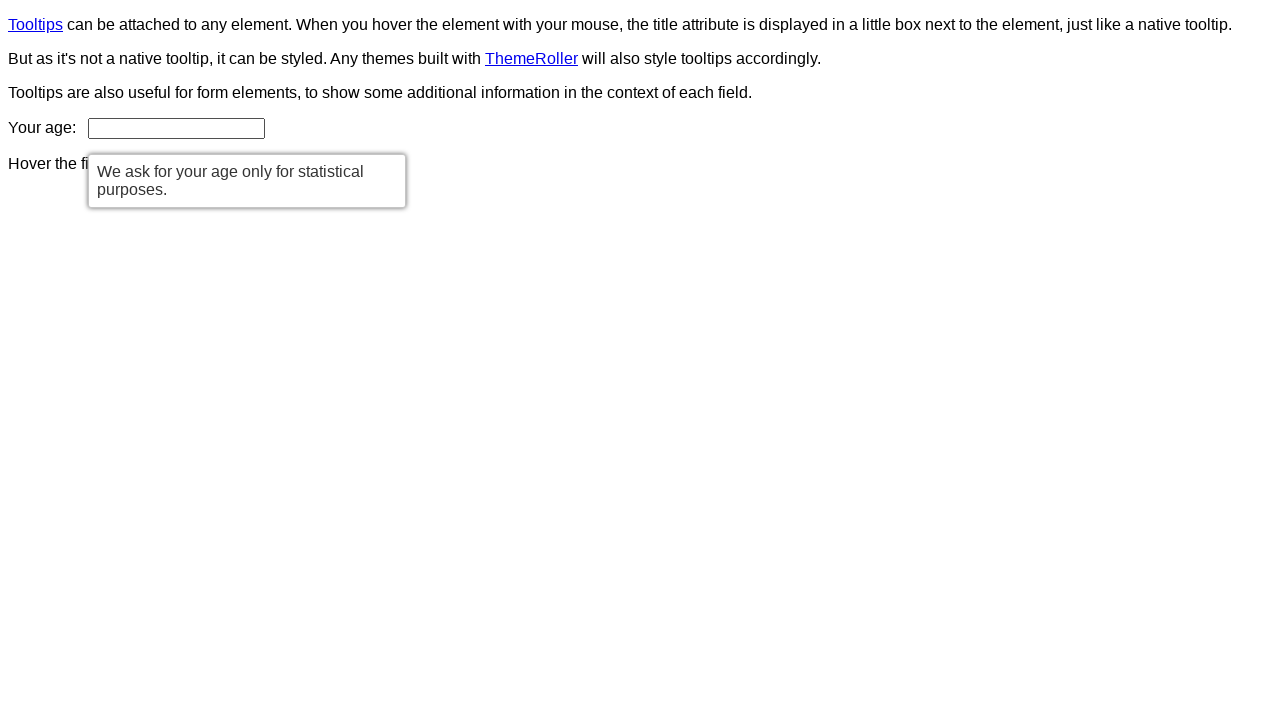